Tests small (S) size drop menu by clicking the first "Нажми" button to open the dropdown

Starting URL: https://magstrong07.github.io/admiral-react-test/#/drop_menu

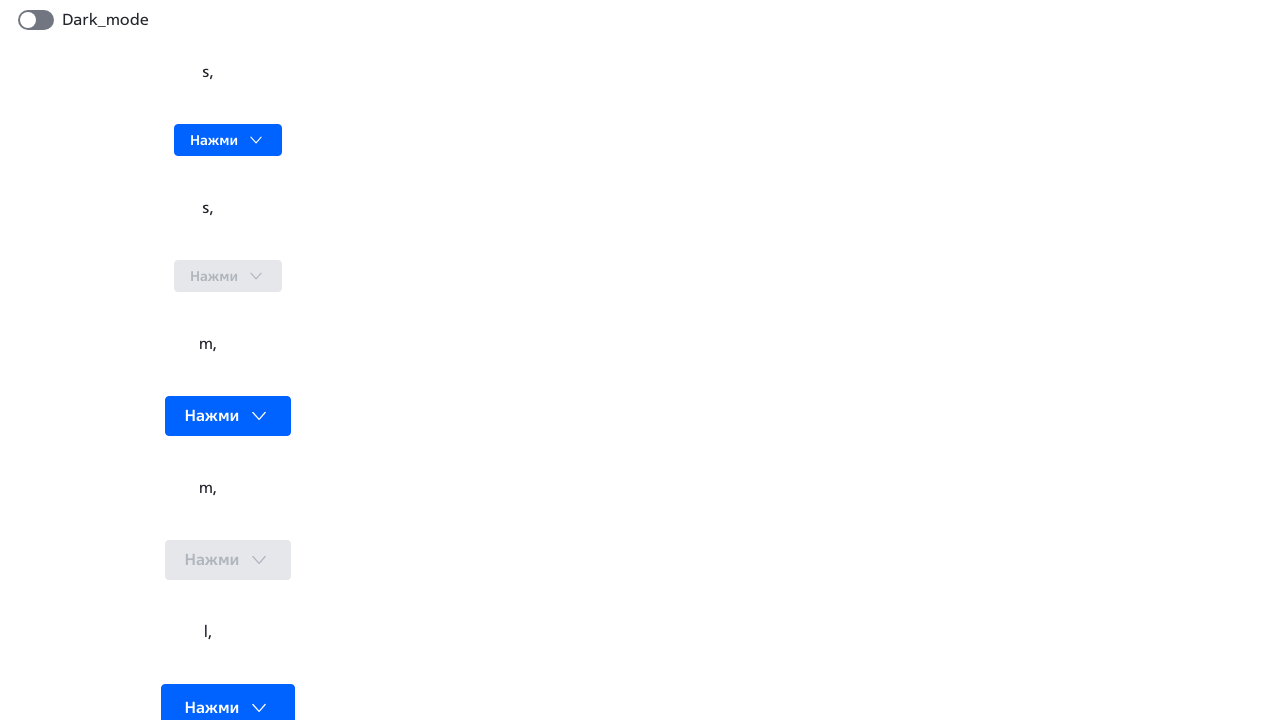

Navigated to drop menu test page
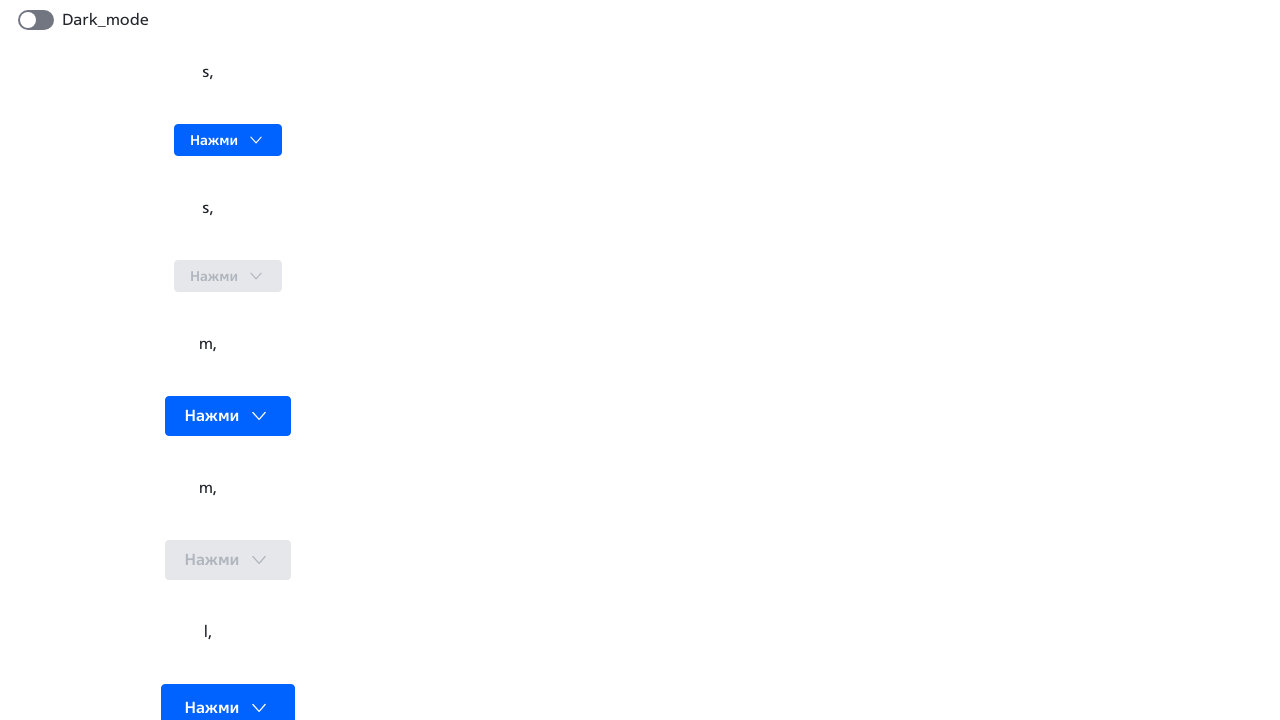

Clicked first 'Нажми' button to open small (S) size dropdown menu at (214, 140) on text=Нажми >> nth=0
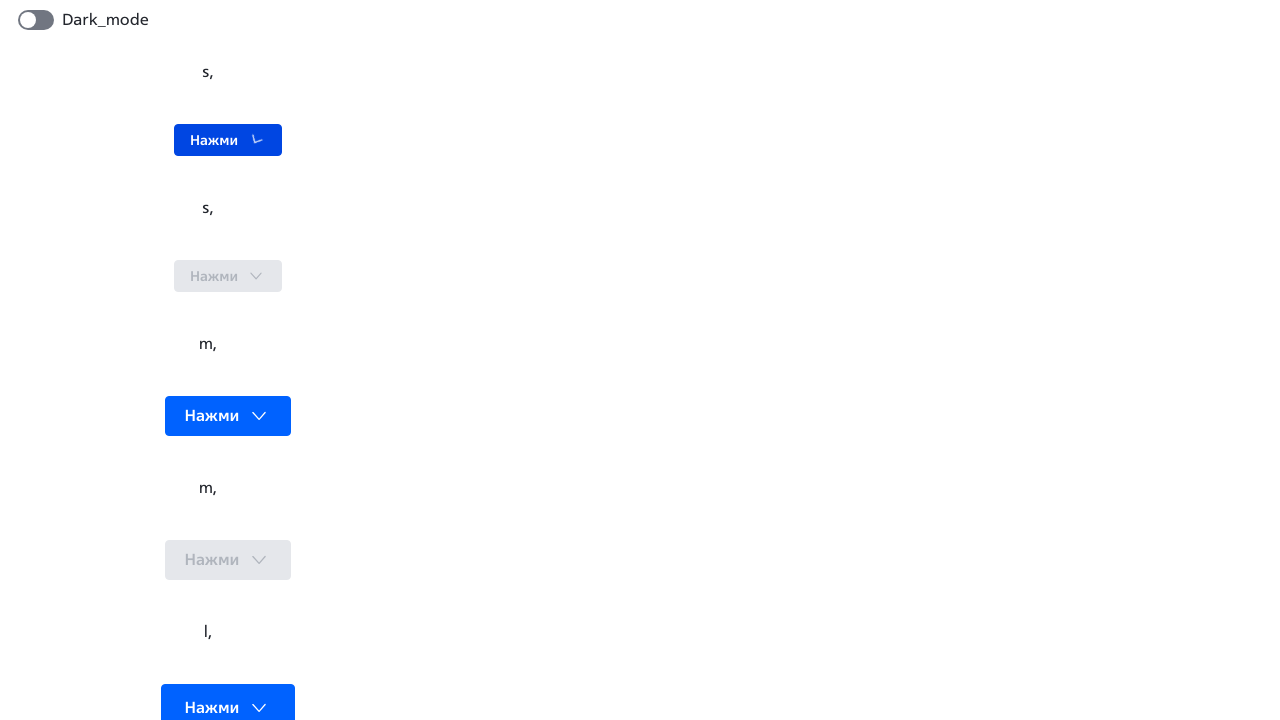

Waited 250ms for dropdown animation to complete
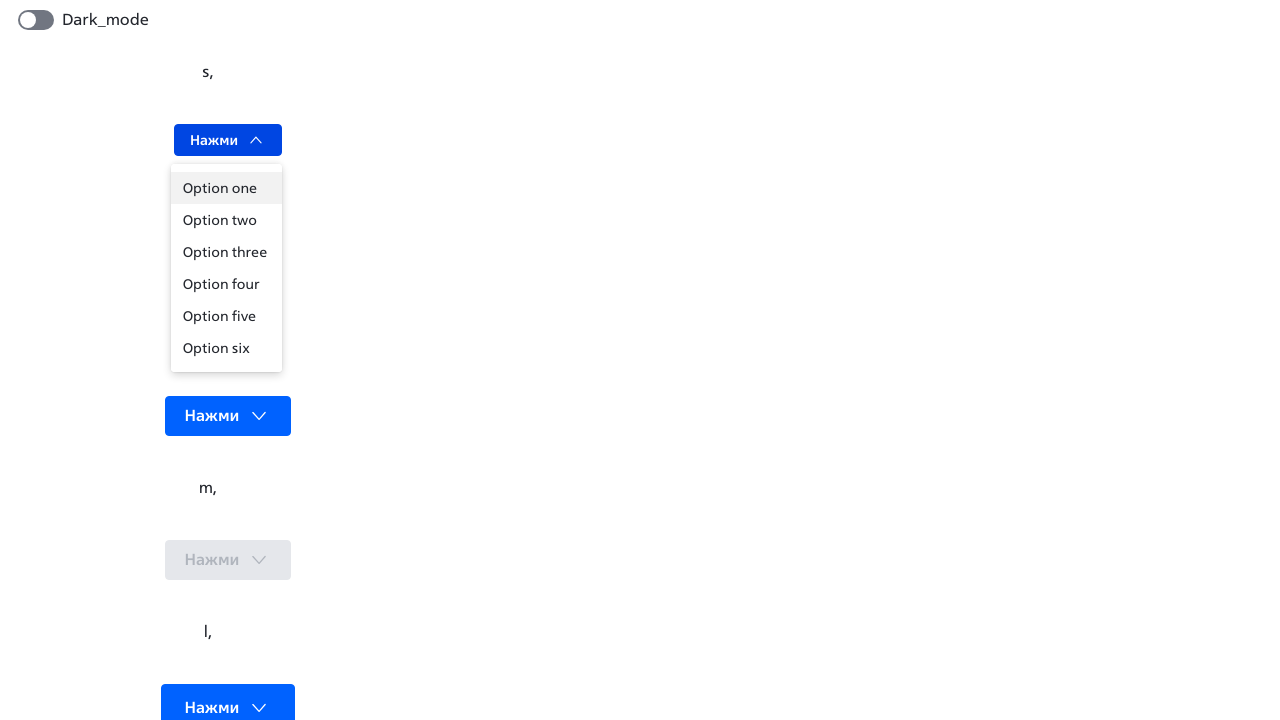

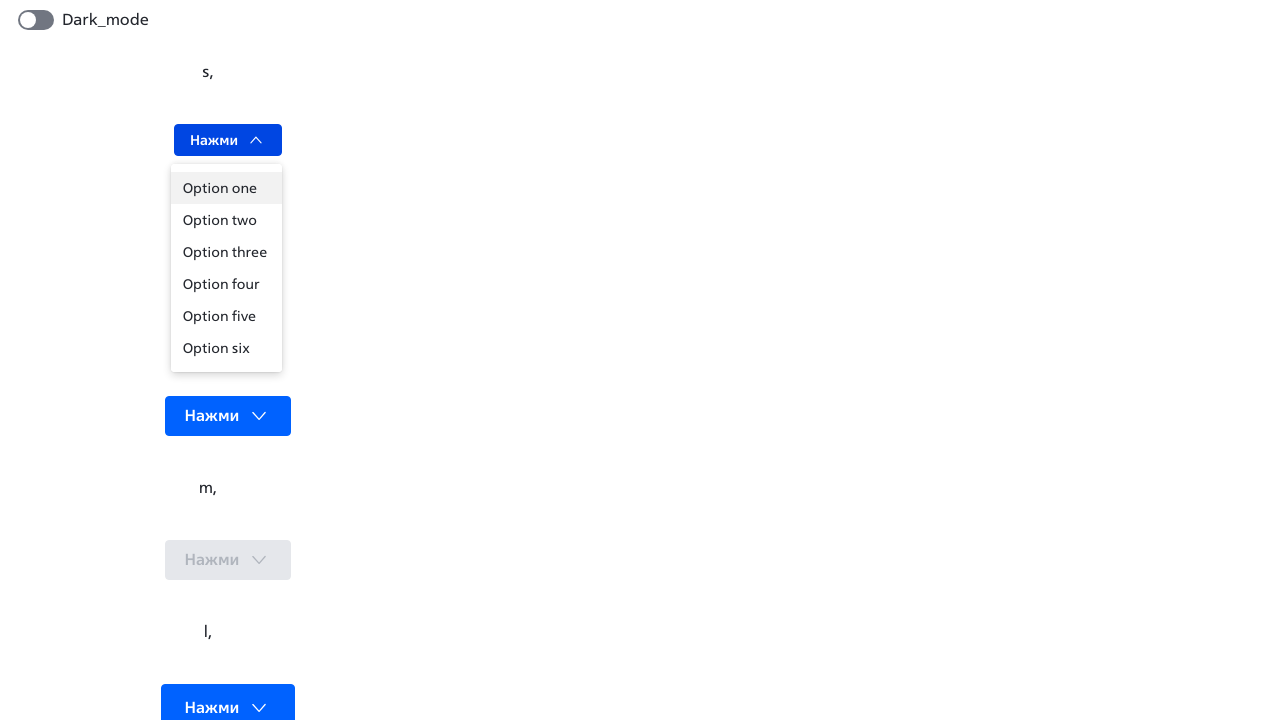